Tests dynamic dropdown autocomplete functionality by typing a country prefix and selecting from suggestions

Starting URL: https://codenboxautomationlab.com/practice/

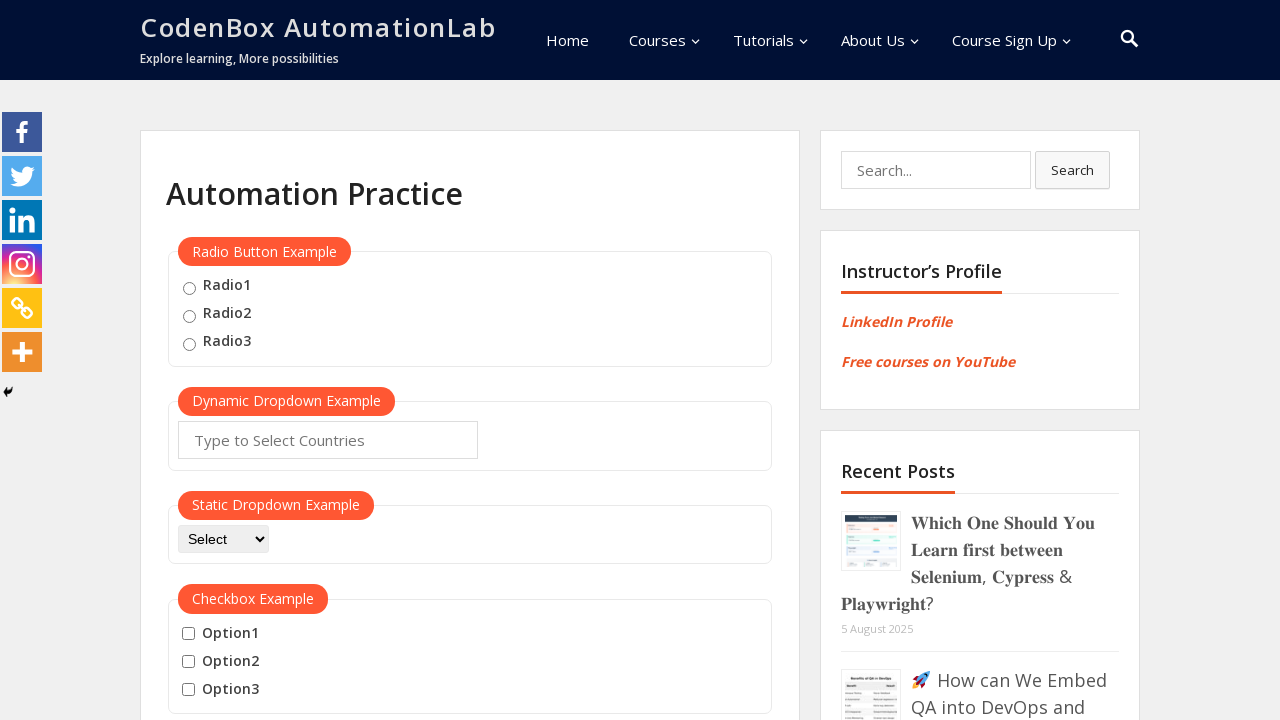

Typed 'In' into the autocomplete field to filter countries on #autocomplete
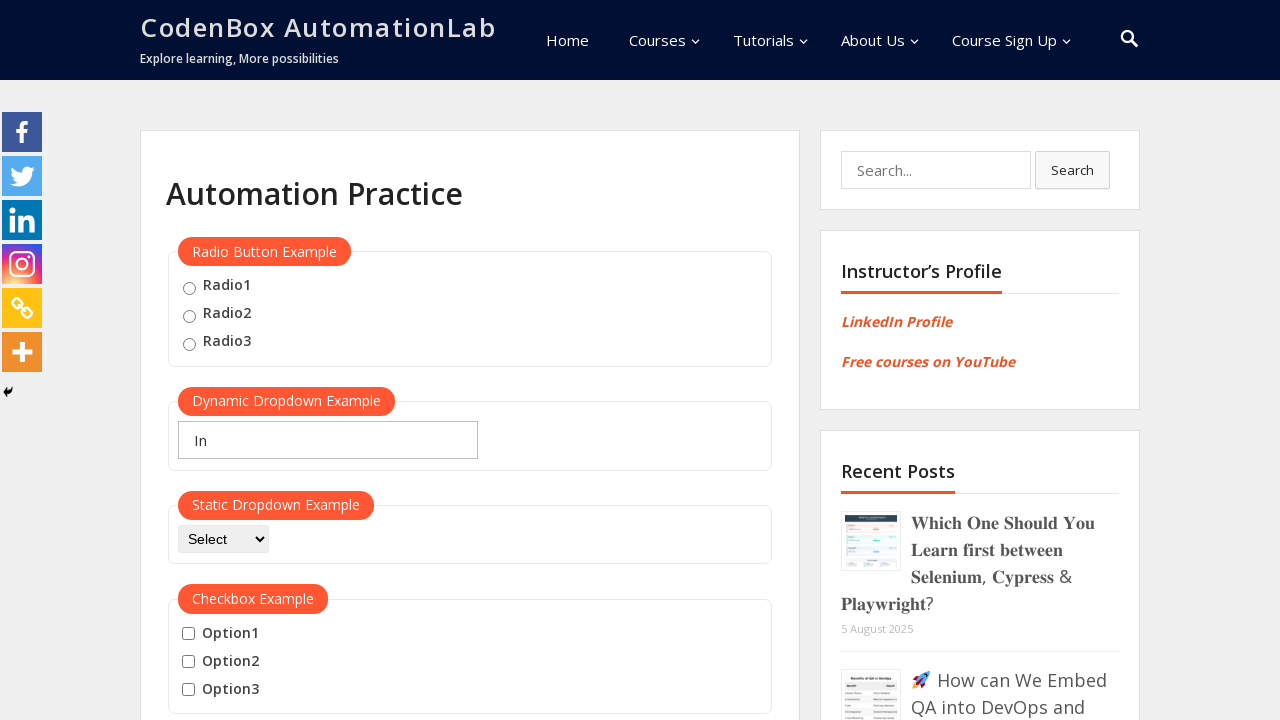

Waited for dropdown suggestions to appear
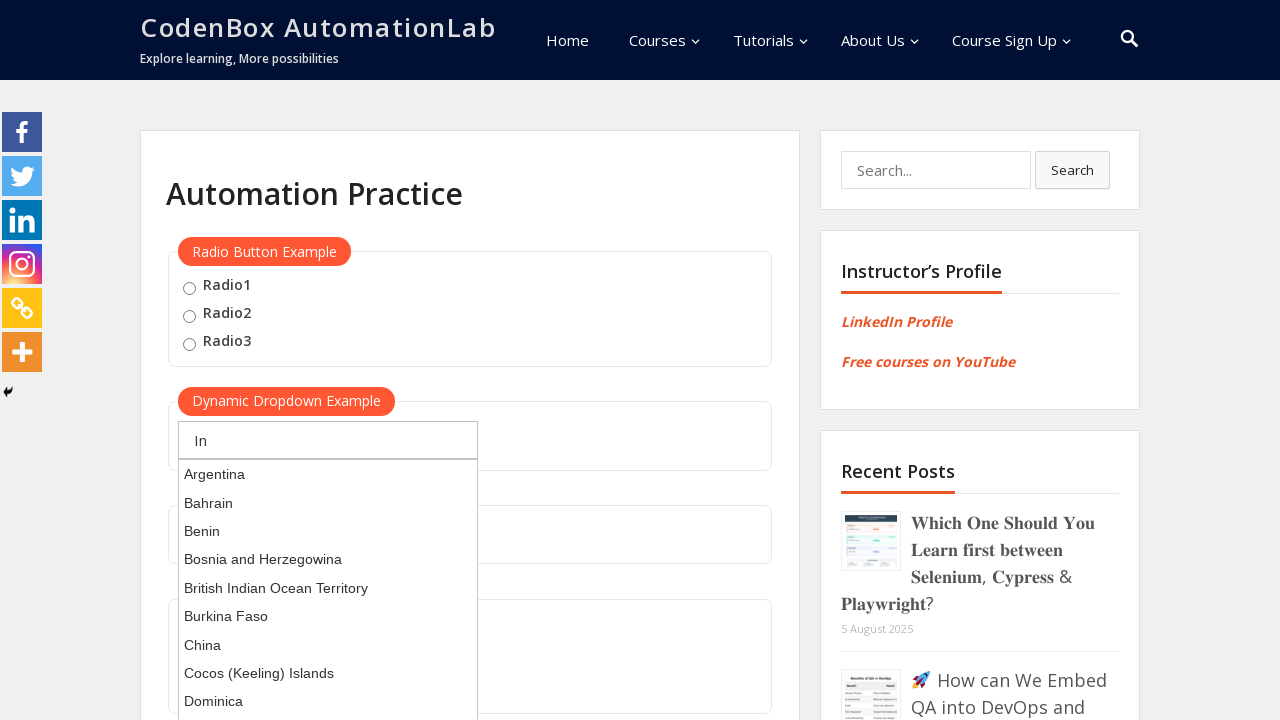

Pressed ArrowDown to navigate to first suggestion in dropdown
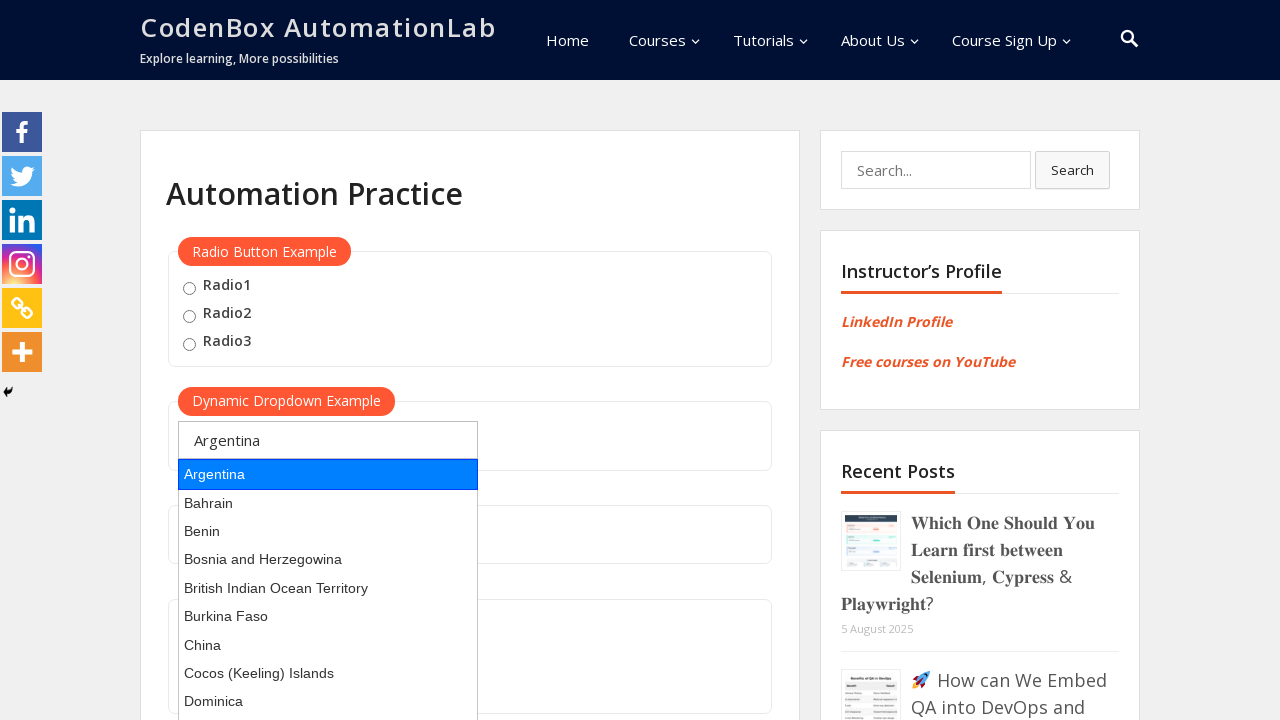

Pressed Enter to select the highlighted country from autocomplete dropdown
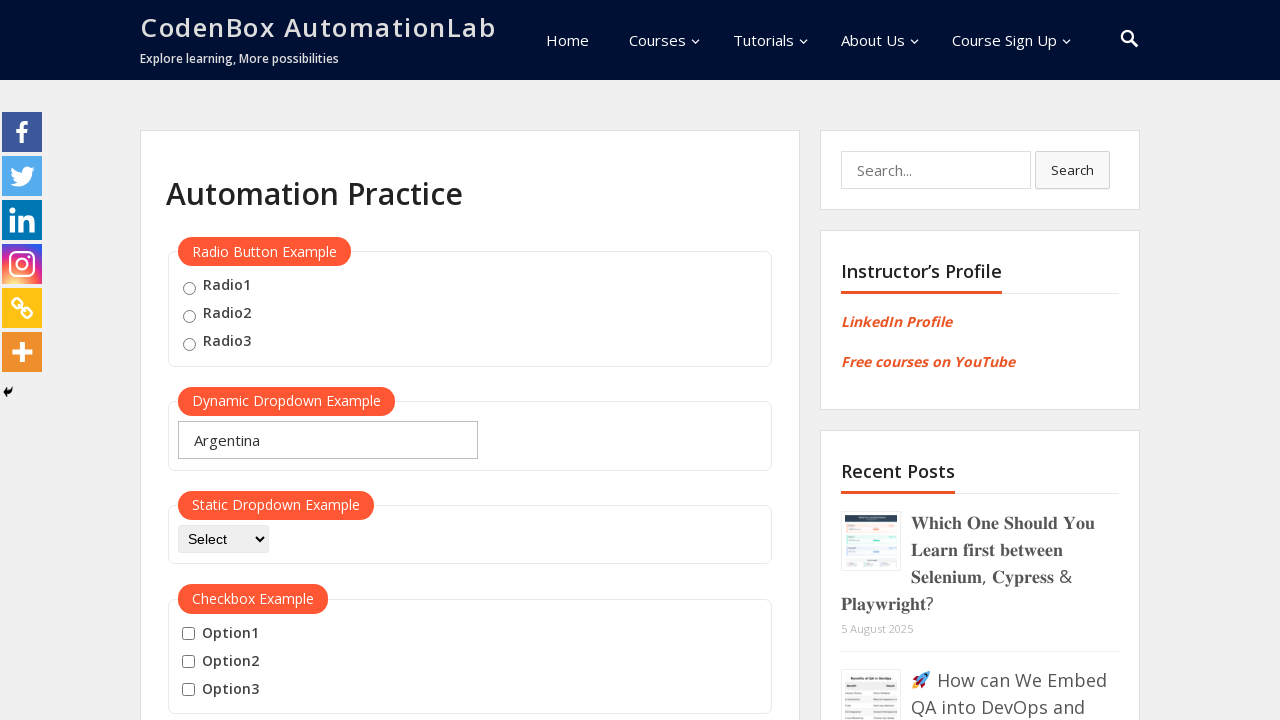

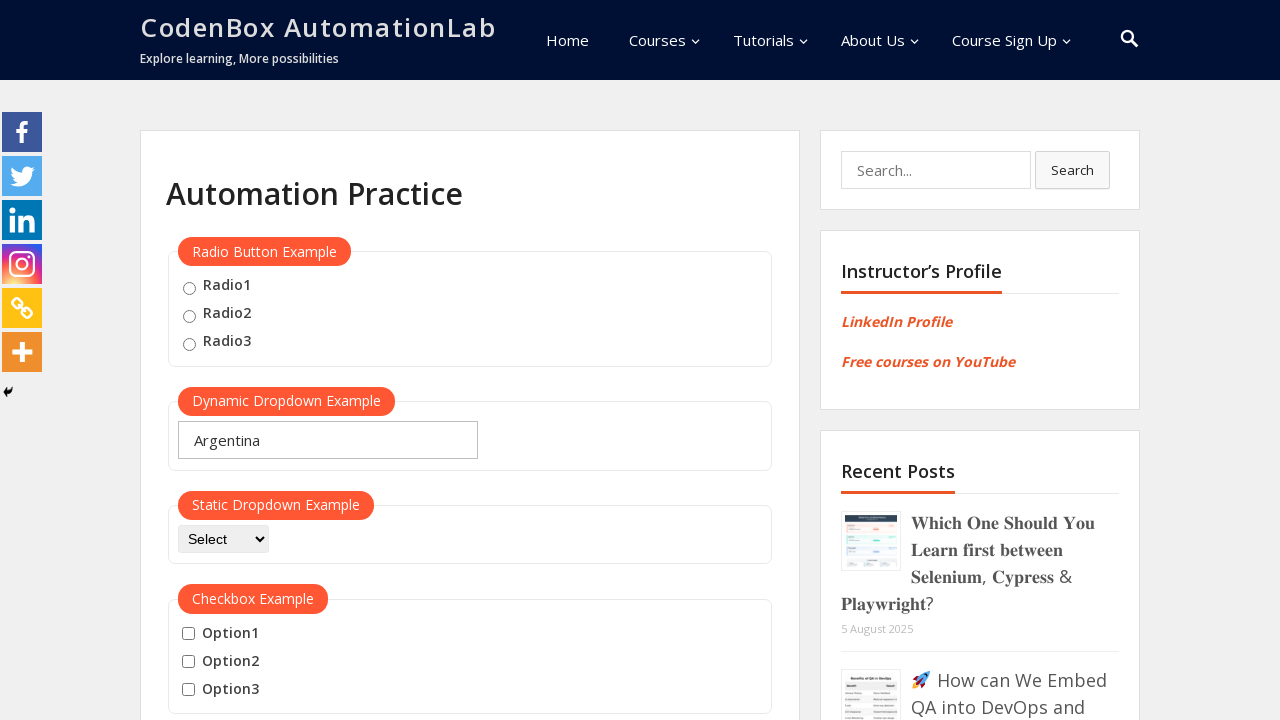